Tests various dropdown operations including single select, multi-select, and deselect functionality on a practice website

Starting URL: https://letcode.in/dropdowns

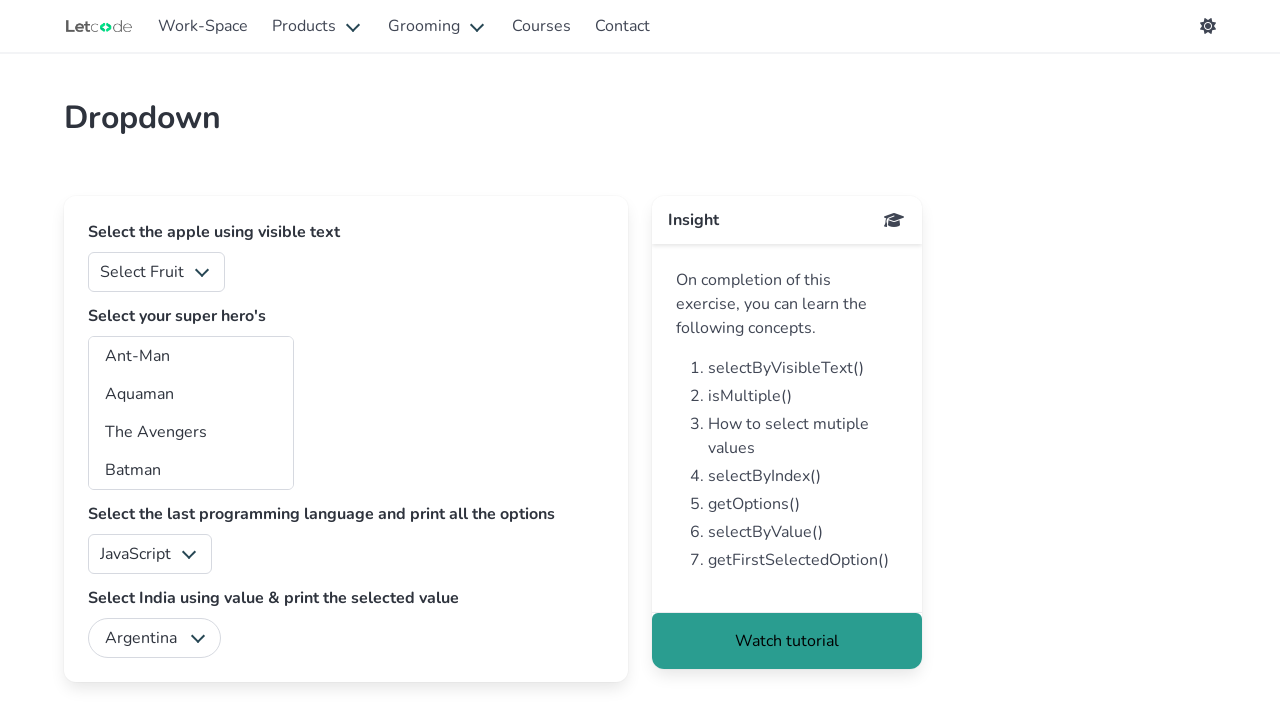

Selected 3rd fruit option (index 2) from fruits dropdown on #fruits
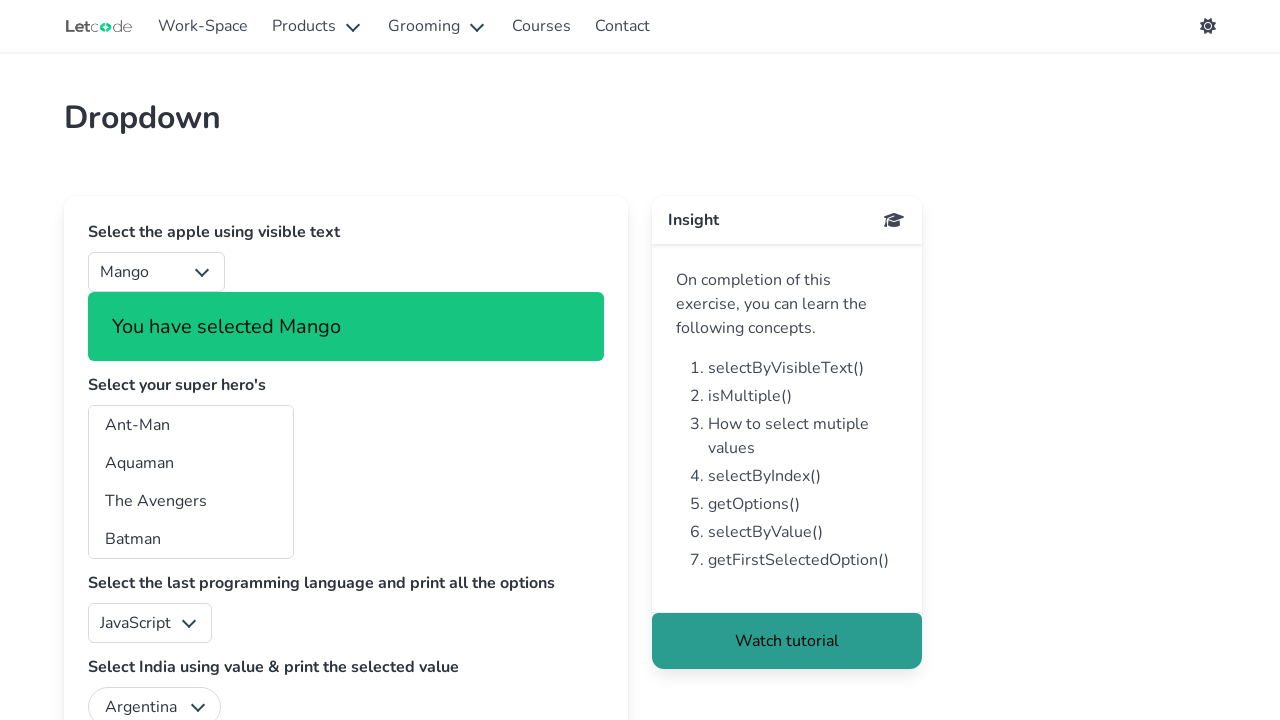

Retrieved selected fruit: Mango
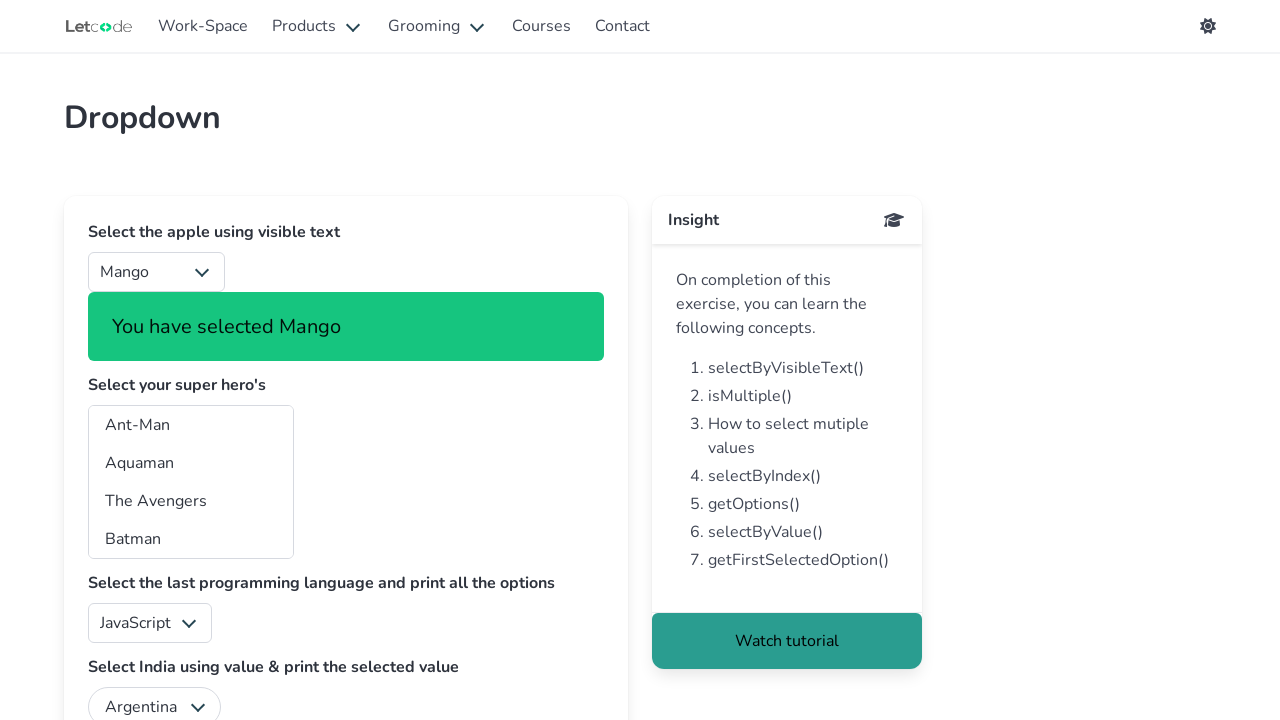

Located superhero multi-select dropdown
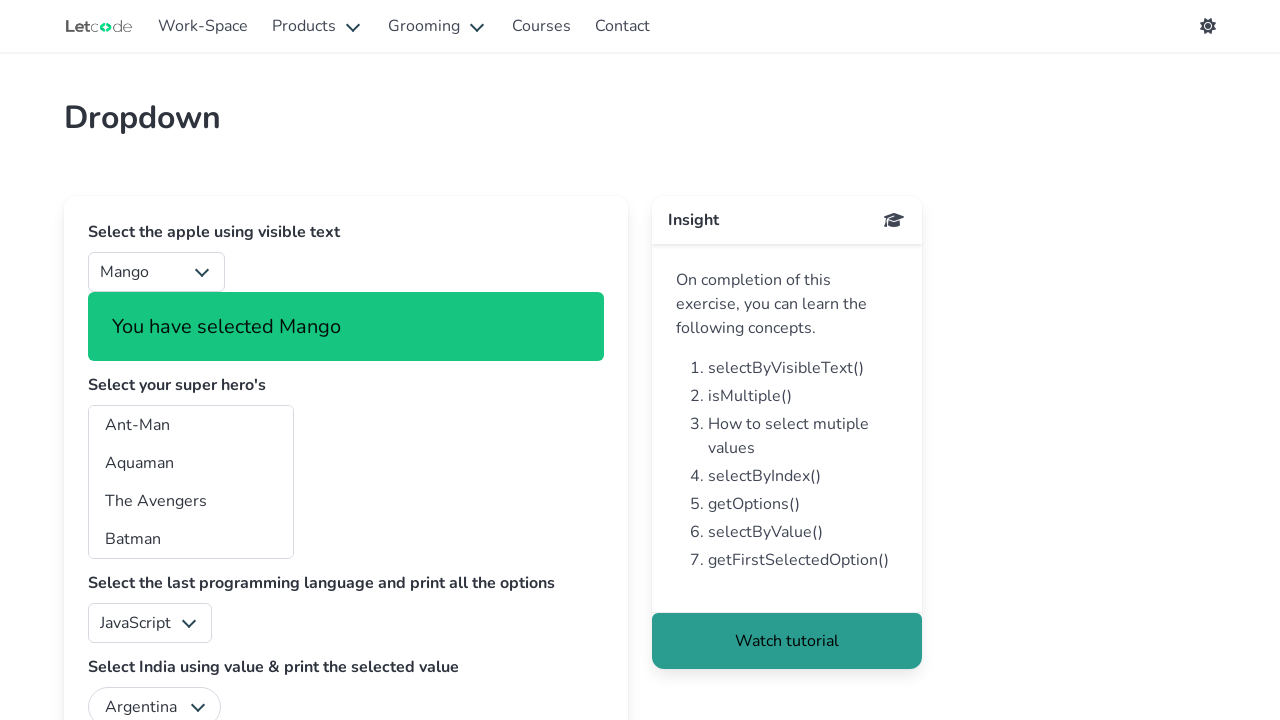

Selected multiple superheroes: Aquaman, Batman, Batwoman on #superheros
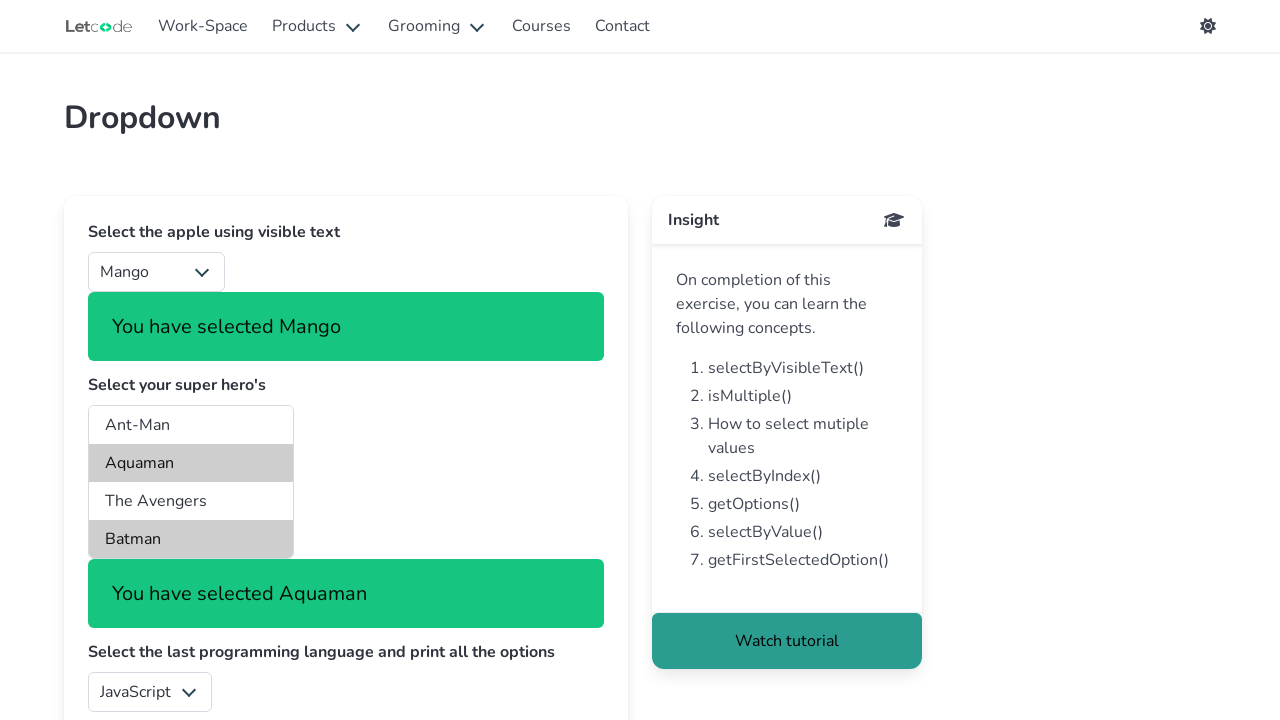

Retrieved all selected heroes: Aquaman, Batman, Batwoman
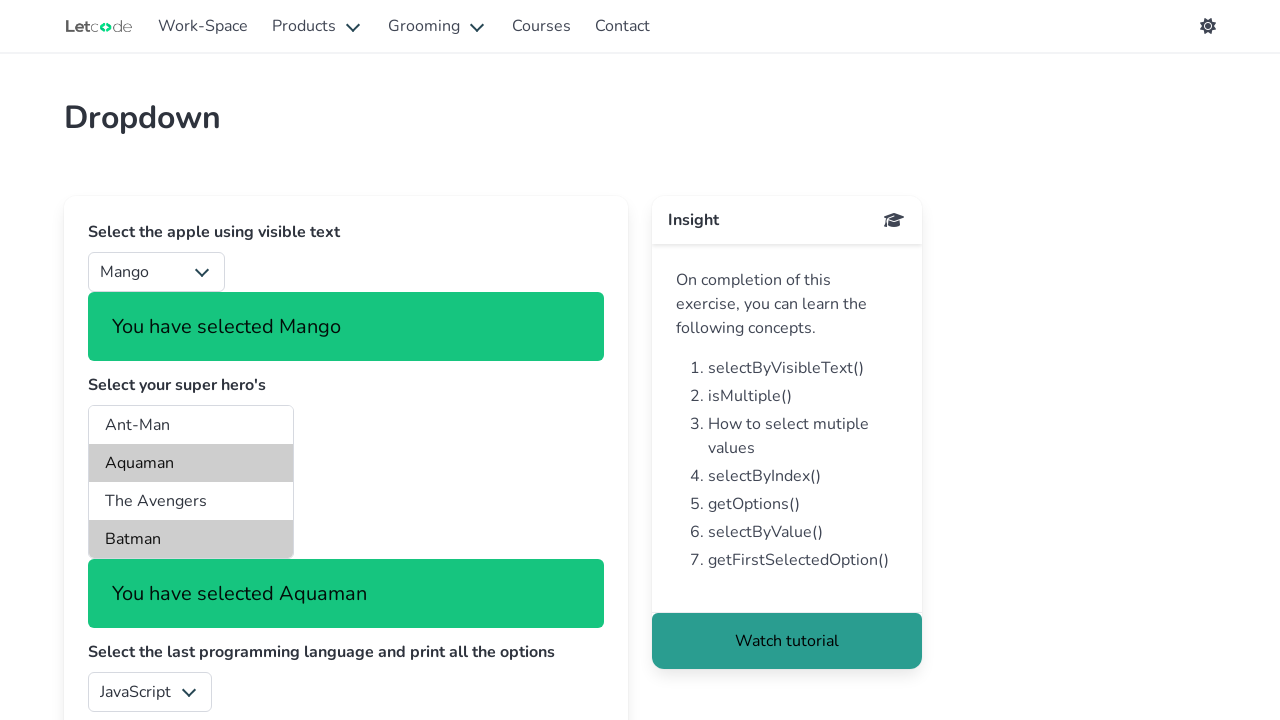

Retrieved all available superhero options: Ant-Man, Aquaman, The Avengers, Batman, Batwoman, Black Panther, Captain America, Captain Marvel, Daredevil, Doc Savage, Doctor Strange, Elektra, Fantastic Four, Ghost Rider, Green Lantern, Guardians of the Galaxy, Hellboy, Incredible Hulk, Iron Man, Marvelman, Robin, The Shadow, Spider-Man, Supergirl, Superman, Thor, Wolverine, Wonder Woman, e="xm"X-Men
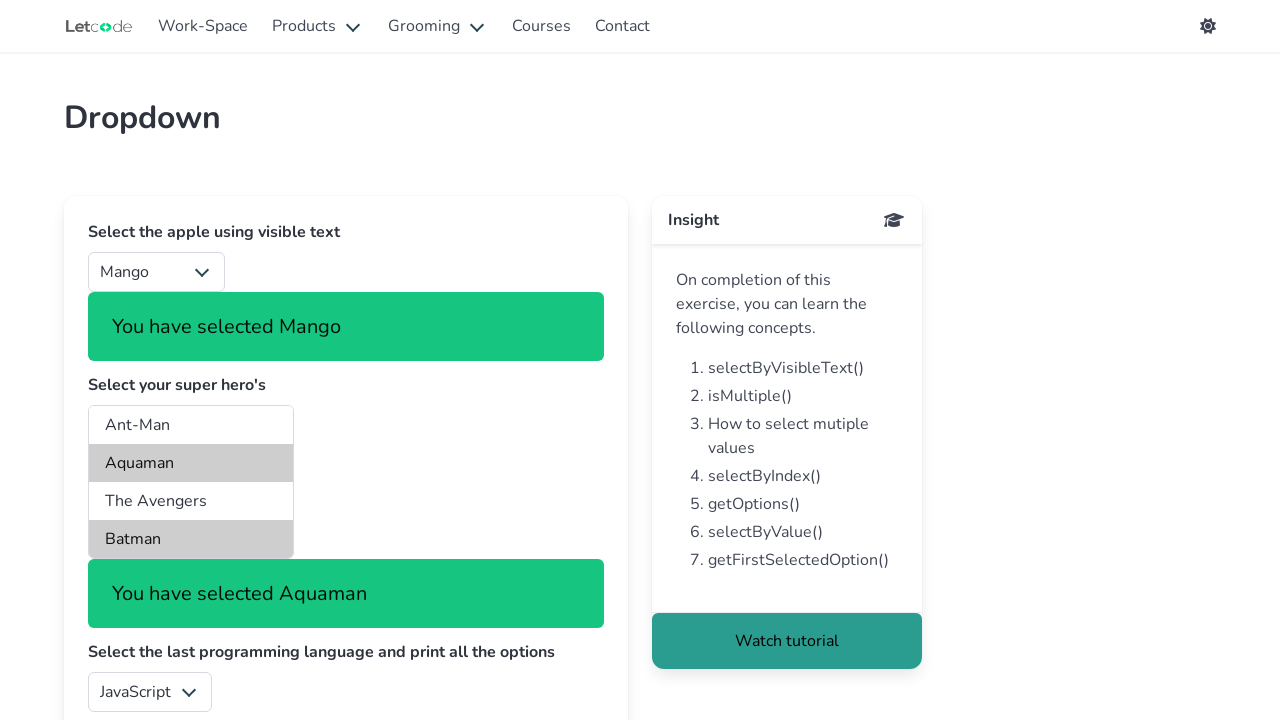

Deselected Batman, kept Aquaman and Batwoman selected on #superheros
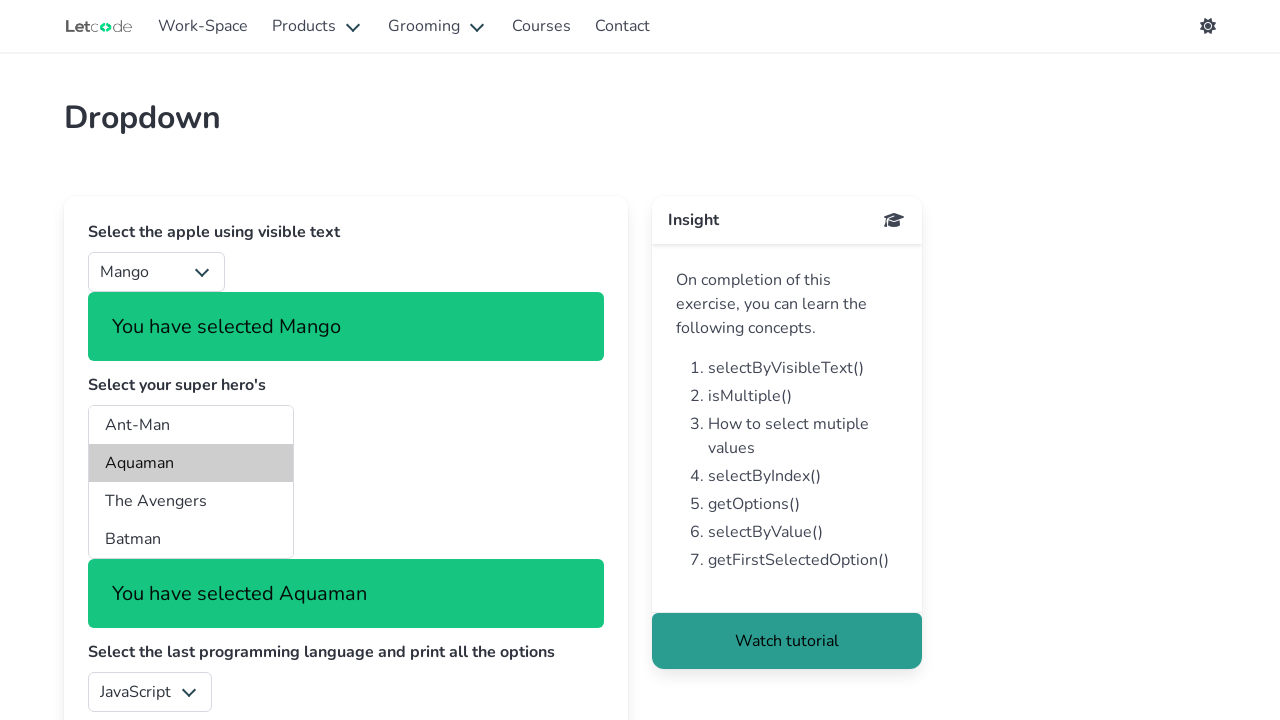

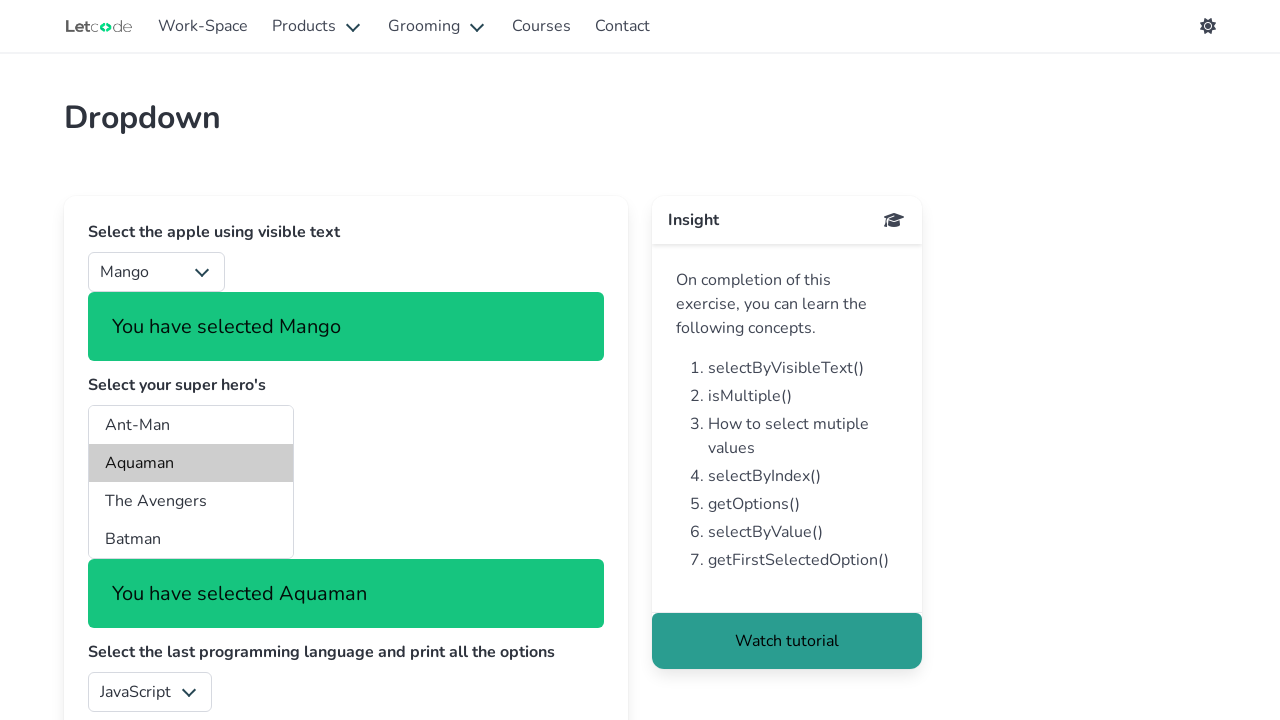